Tests that the complete all checkbox updates state when individual items are completed or cleared.

Starting URL: https://demo.playwright.dev/todomvc

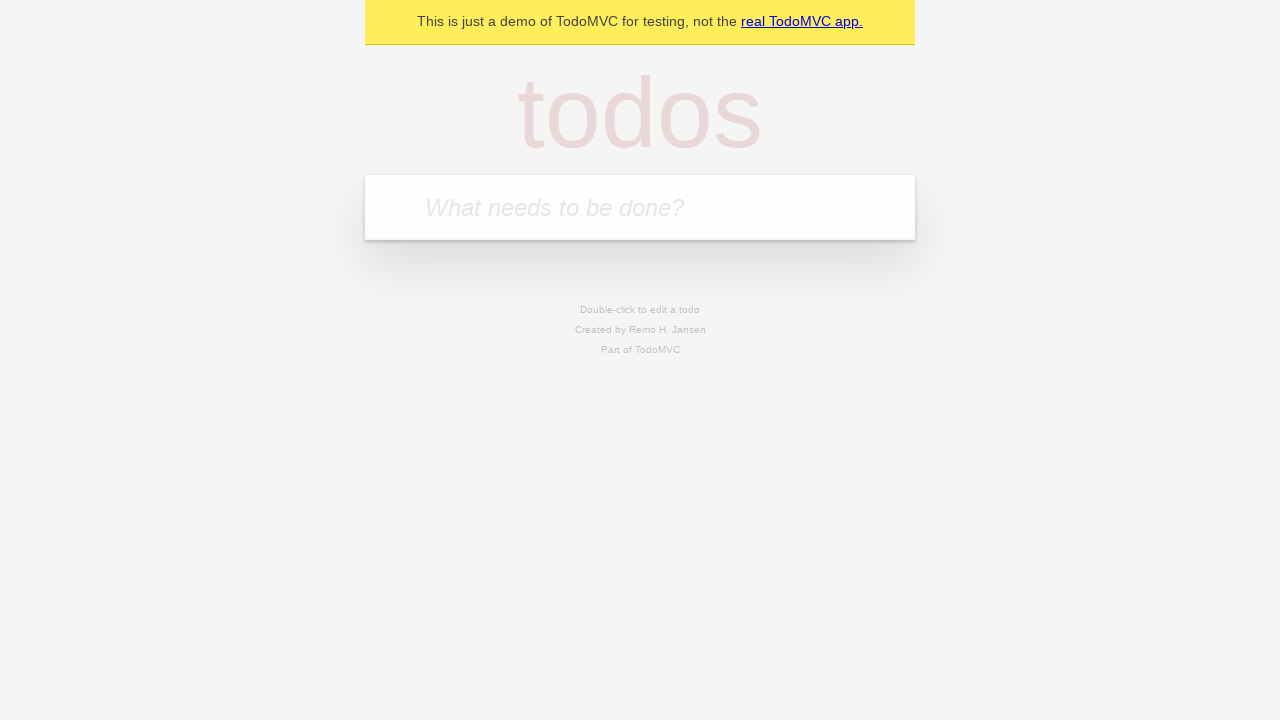

Filled input field with 'buy some cheese' on internal:attr=[placeholder="What needs to be done?"i]
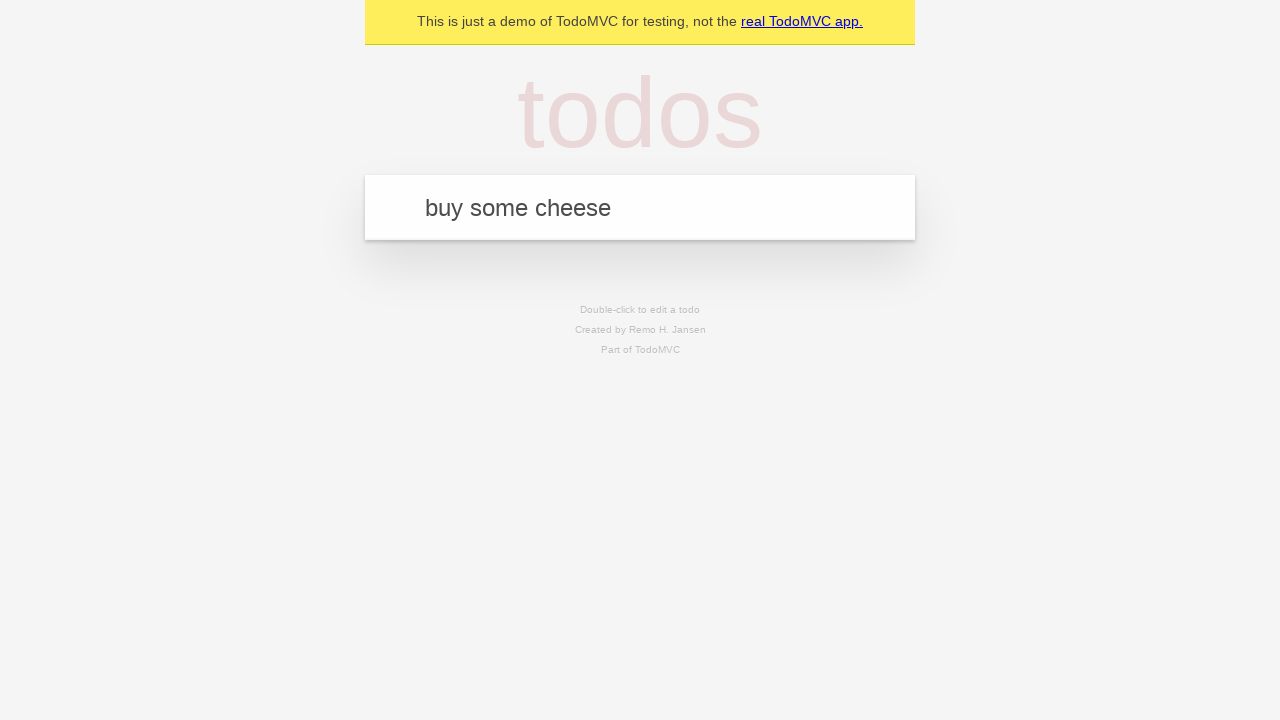

Pressed Enter to add 'buy some cheese' todo on internal:attr=[placeholder="What needs to be done?"i]
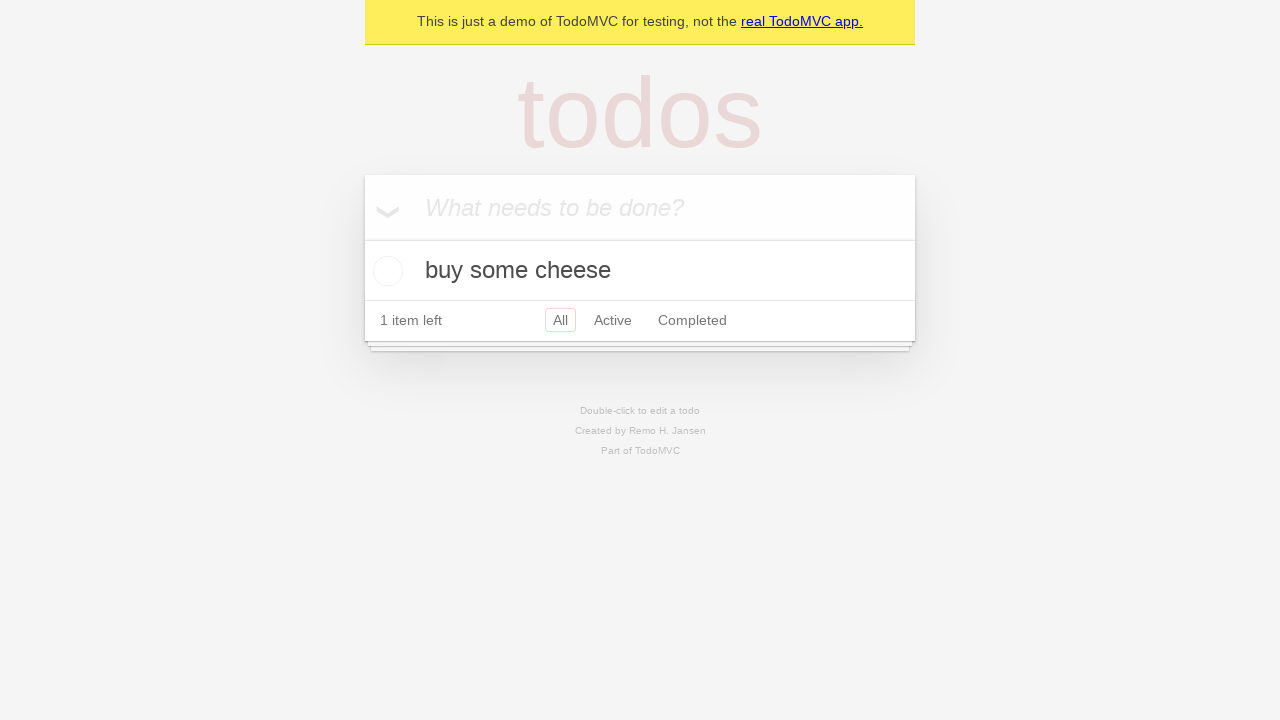

Filled input field with 'feed the cat' on internal:attr=[placeholder="What needs to be done?"i]
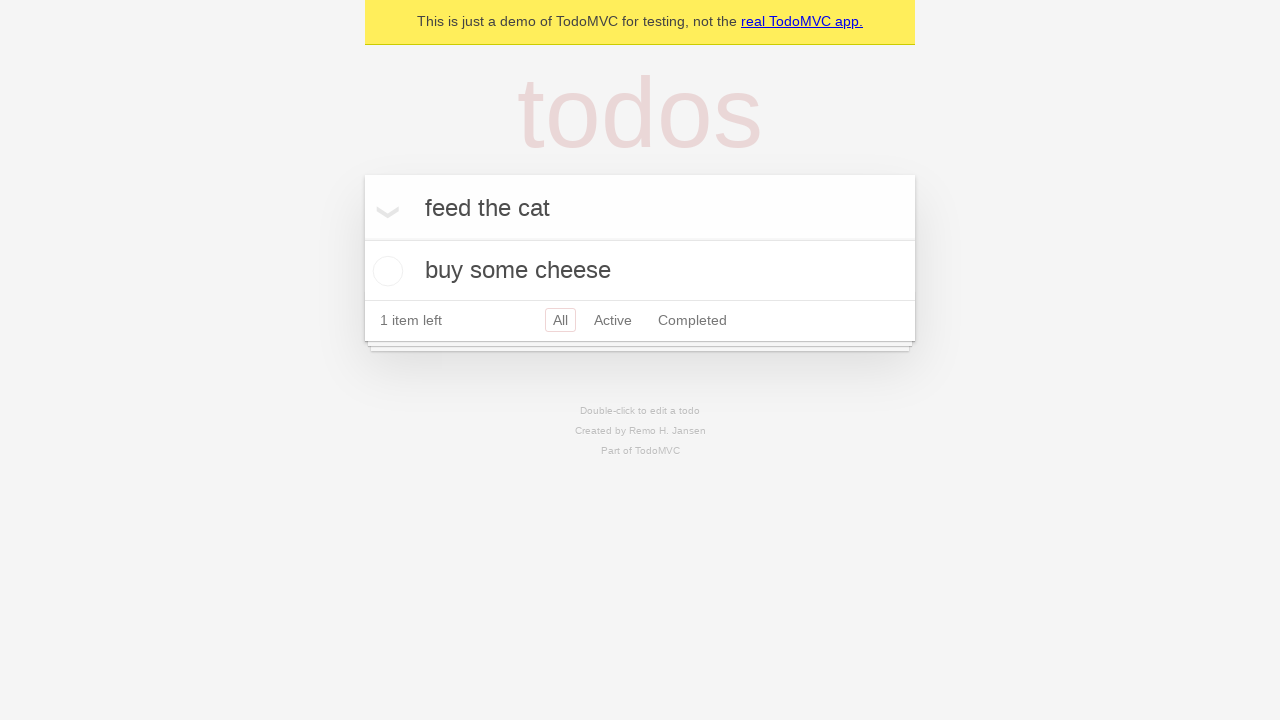

Pressed Enter to add 'feed the cat' todo on internal:attr=[placeholder="What needs to be done?"i]
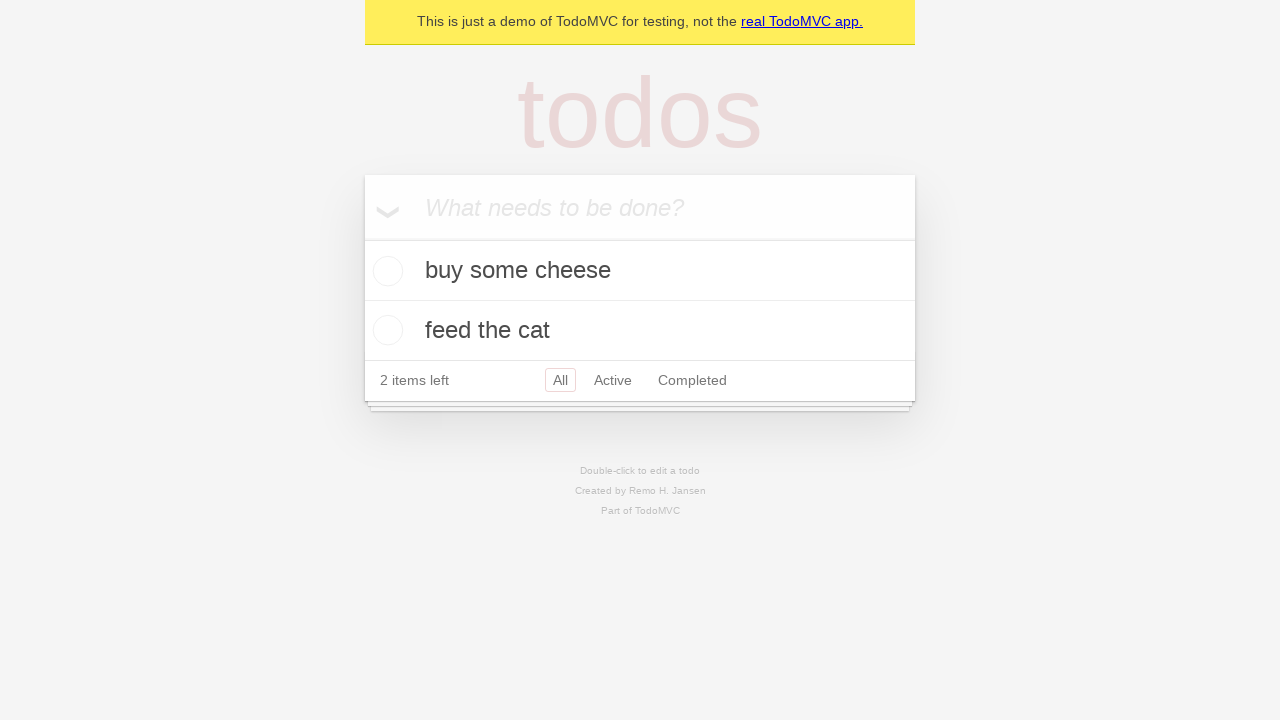

Filled input field with 'book a doctors appointment' on internal:attr=[placeholder="What needs to be done?"i]
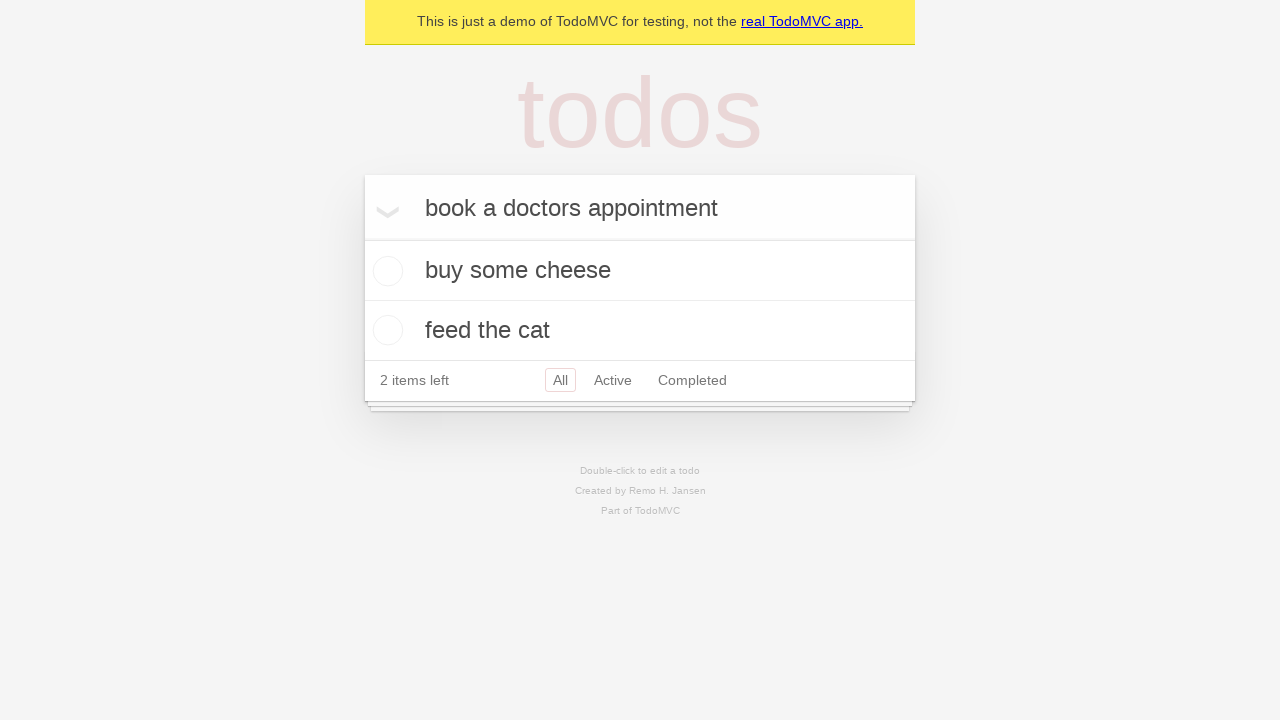

Pressed Enter to add 'book a doctors appointment' todo on internal:attr=[placeholder="What needs to be done?"i]
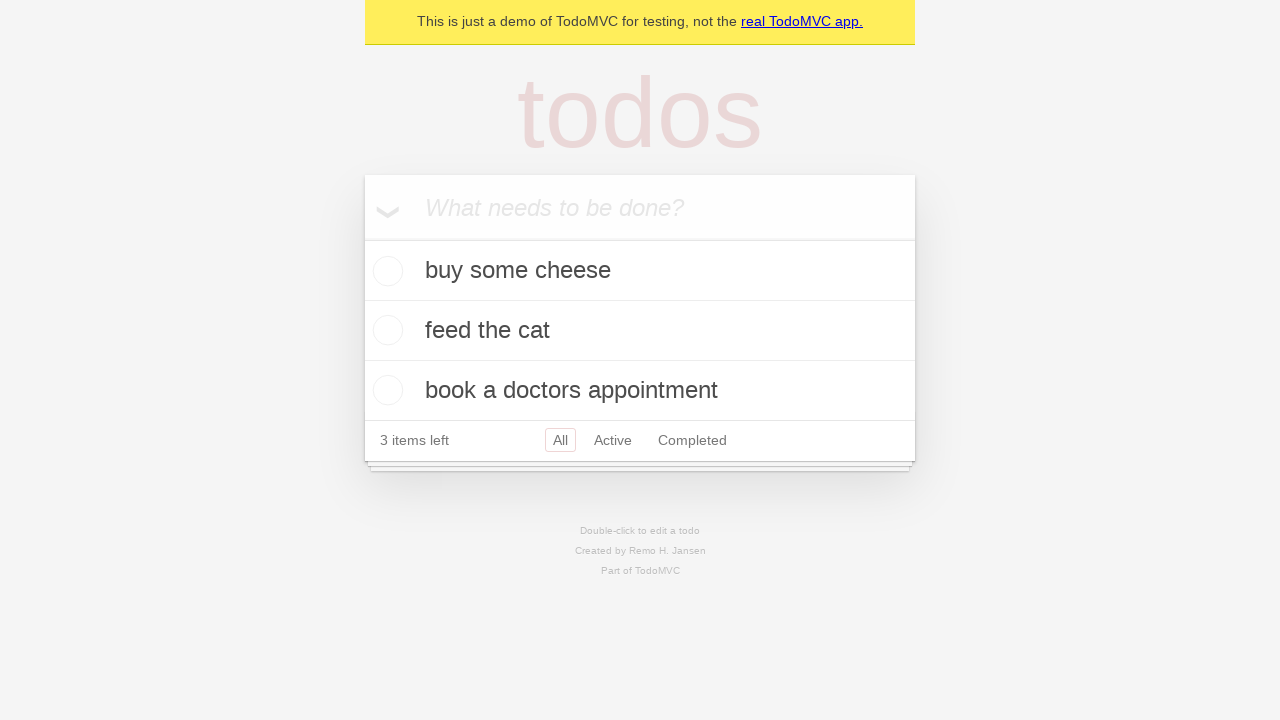

Checked 'Mark all as complete' checkbox to complete all items at (362, 238) on internal:label="Mark all as complete"i
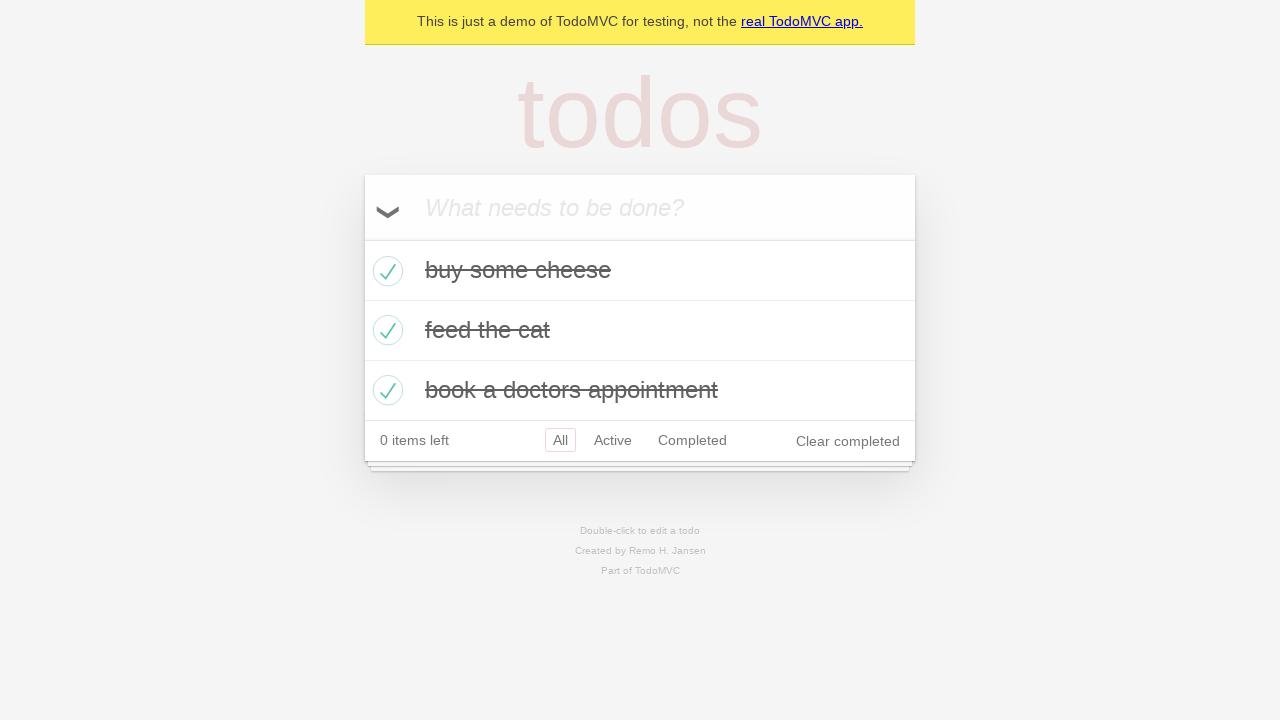

Unchecked the first todo item checkbox at (385, 271) on internal:testid=[data-testid="todo-item"s] >> nth=0 >> internal:role=checkbox
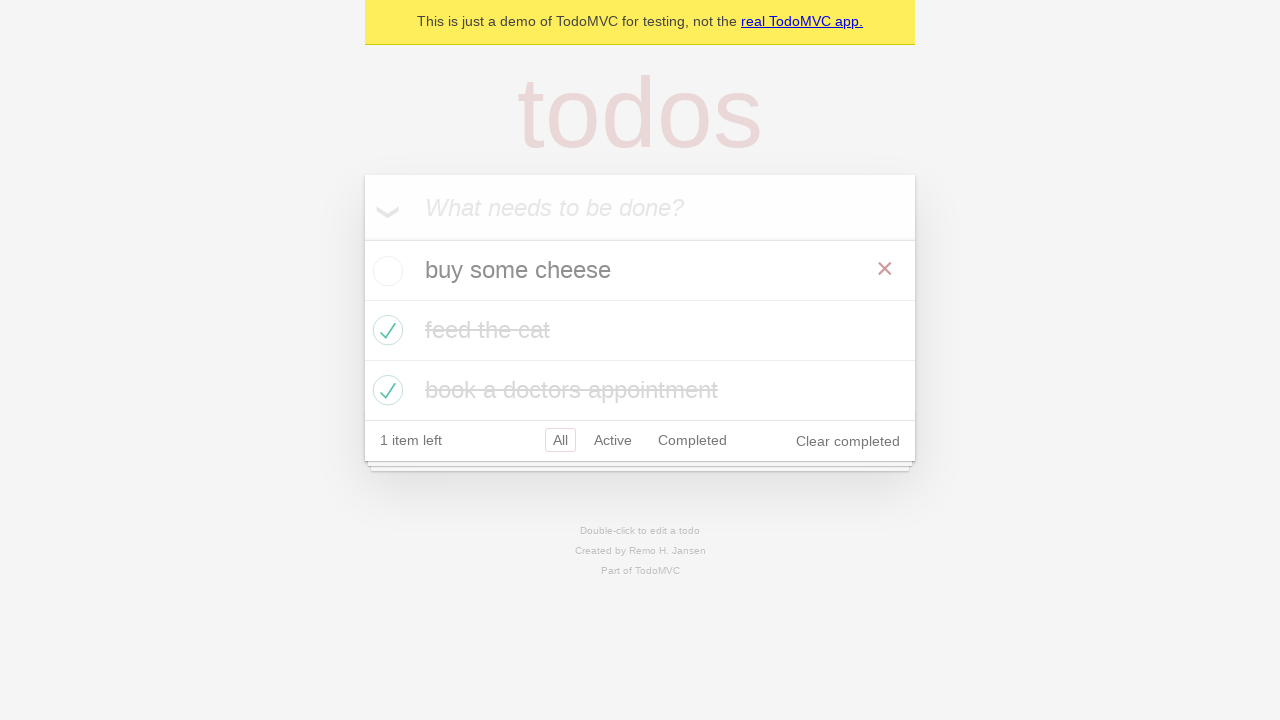

Checked the first todo item checkbox again at (385, 271) on internal:testid=[data-testid="todo-item"s] >> nth=0 >> internal:role=checkbox
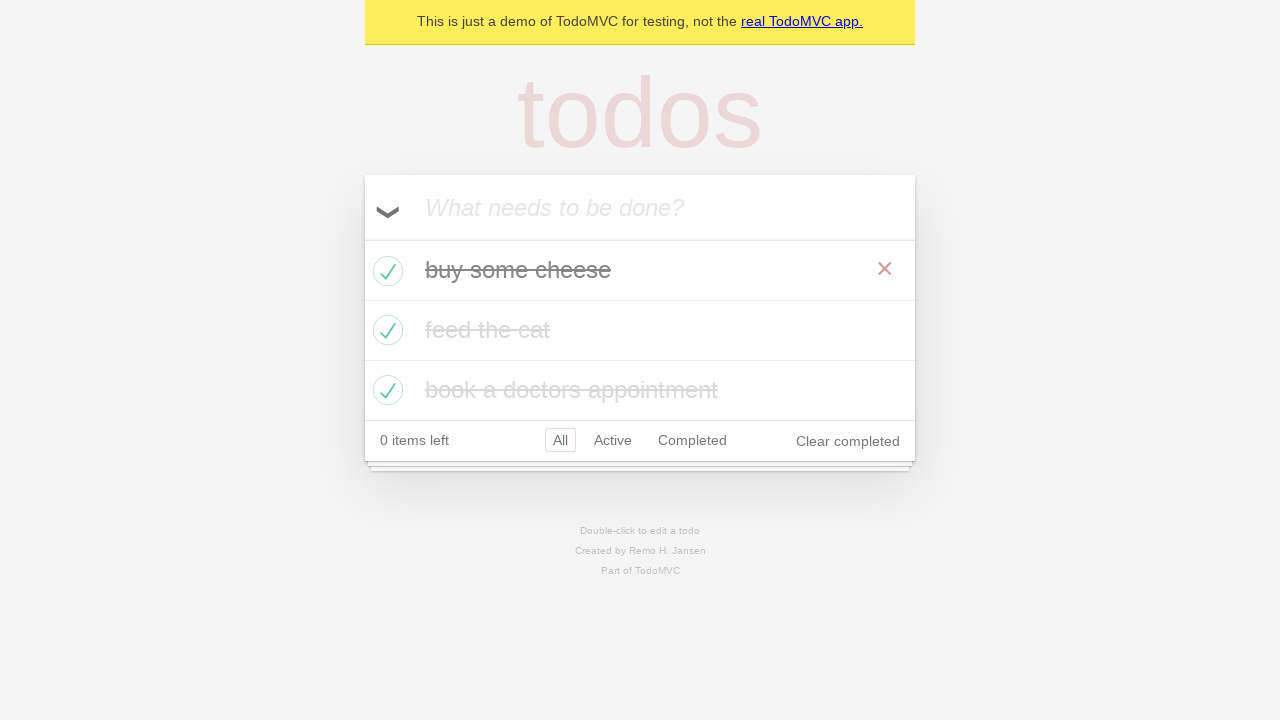

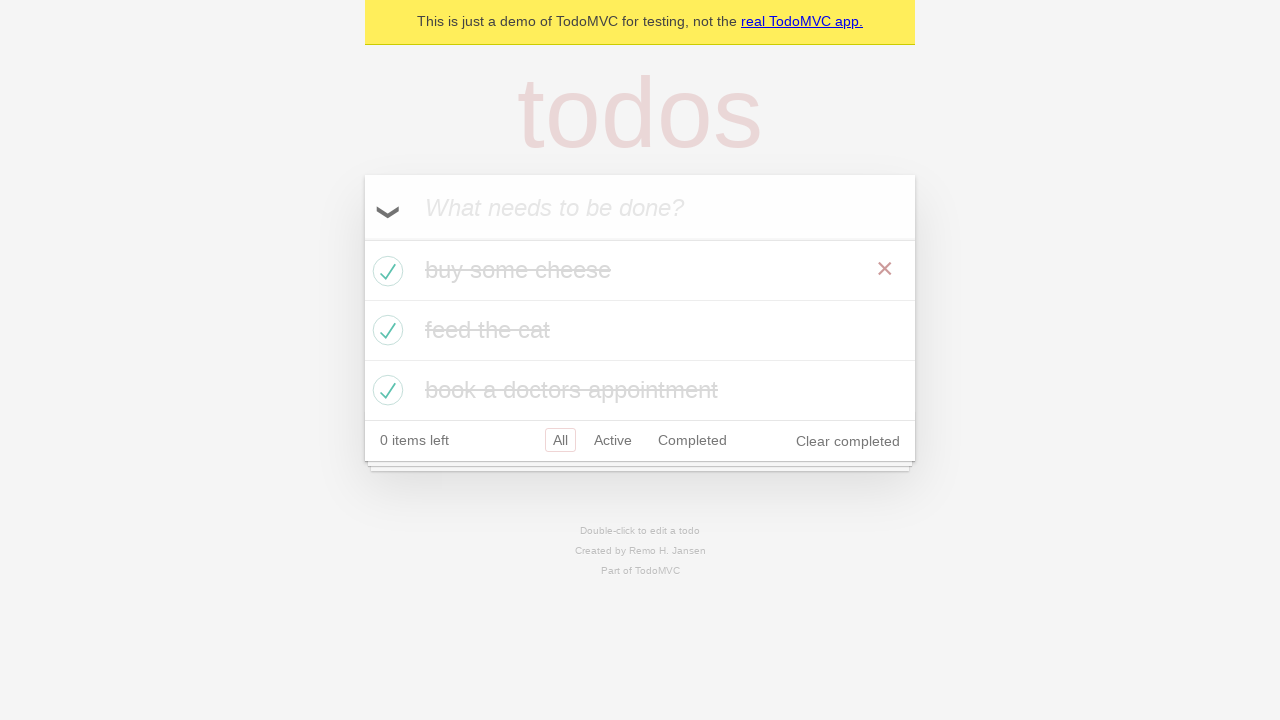